Tests navigation from homepage to How To Sell page, then clicking on regulations link and verifying navigation

Starting URL: http://www.skuptelefonow.pl/

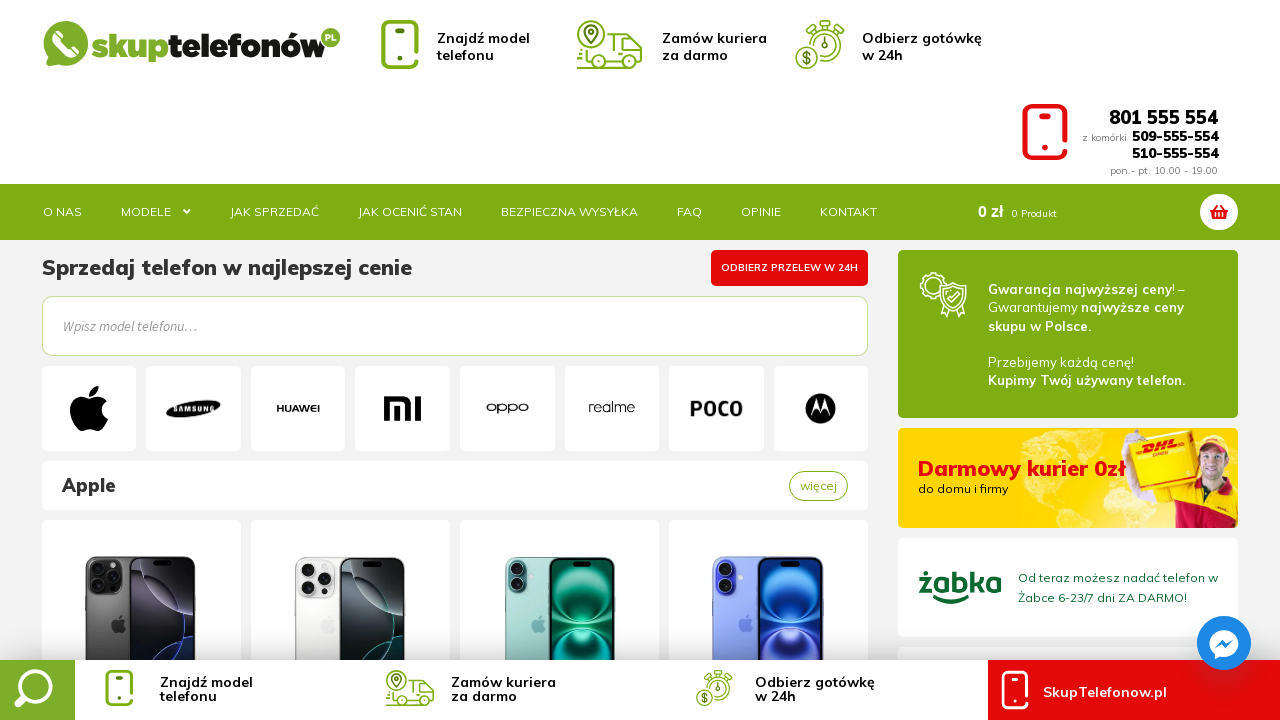

Clicked 'Jak sprzedać' (How To Sell) link in top bar at (275, 211) on text=Jak sprzedać
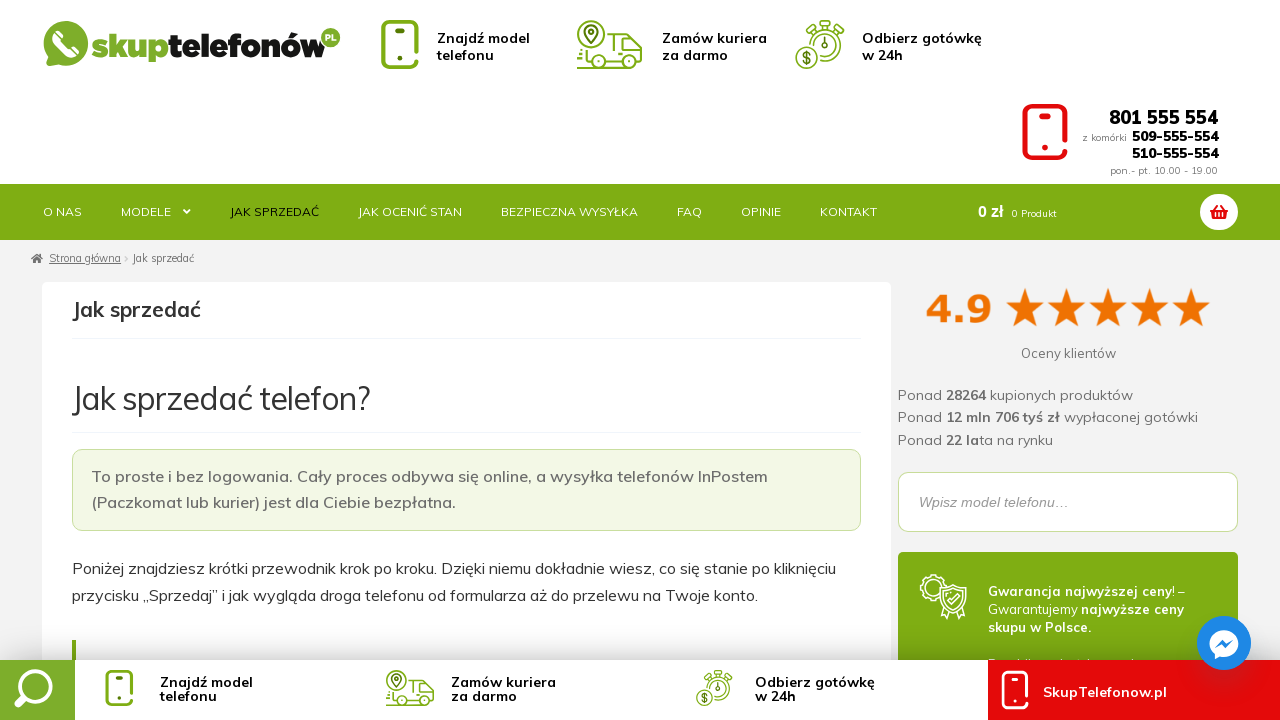

Clicked 'Regulamin' (Get Acquainted With Regulations) link at (186, 360) on text=Regulamin
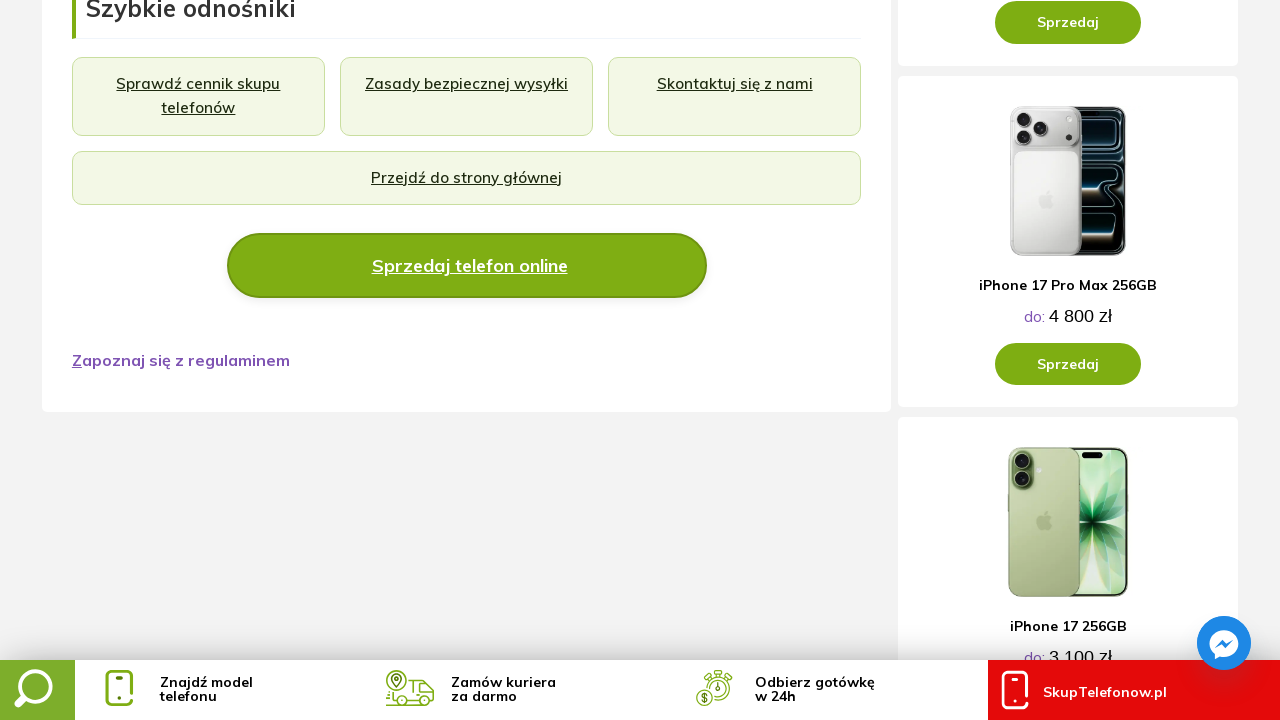

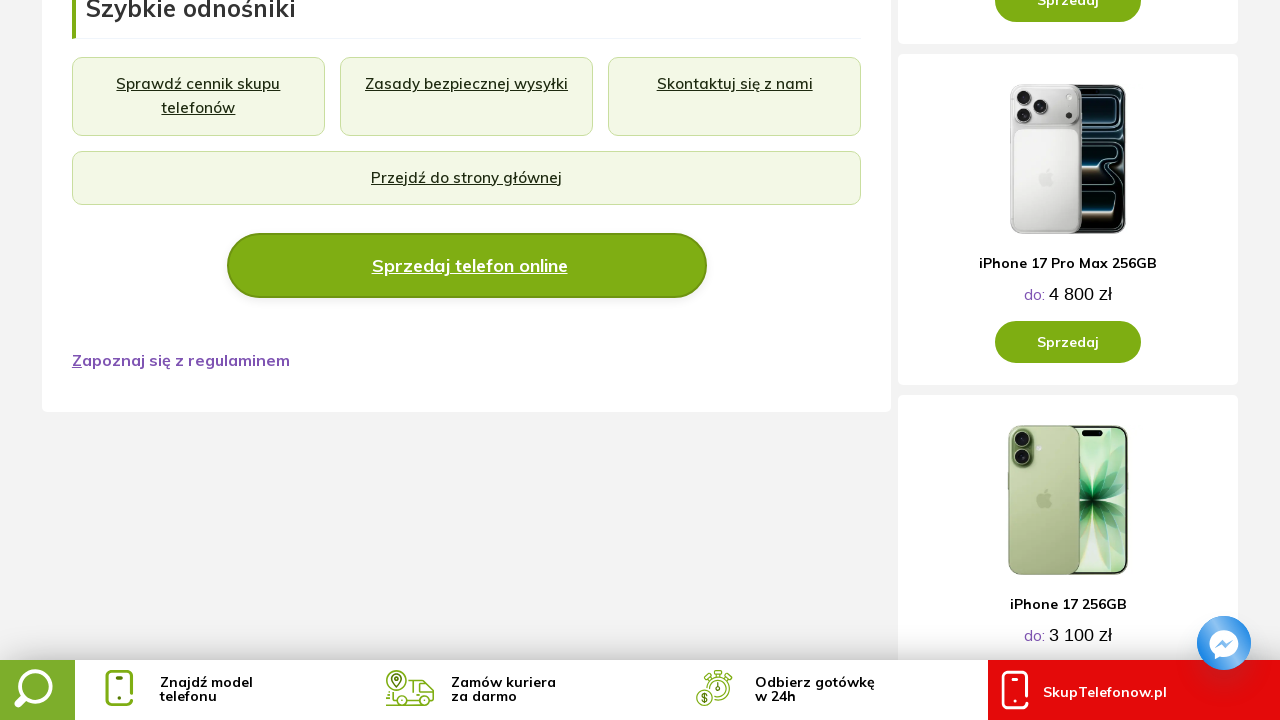